Navigates to MotoGP official website and verifies the page loads successfully

Starting URL: https://www.motogp.com/

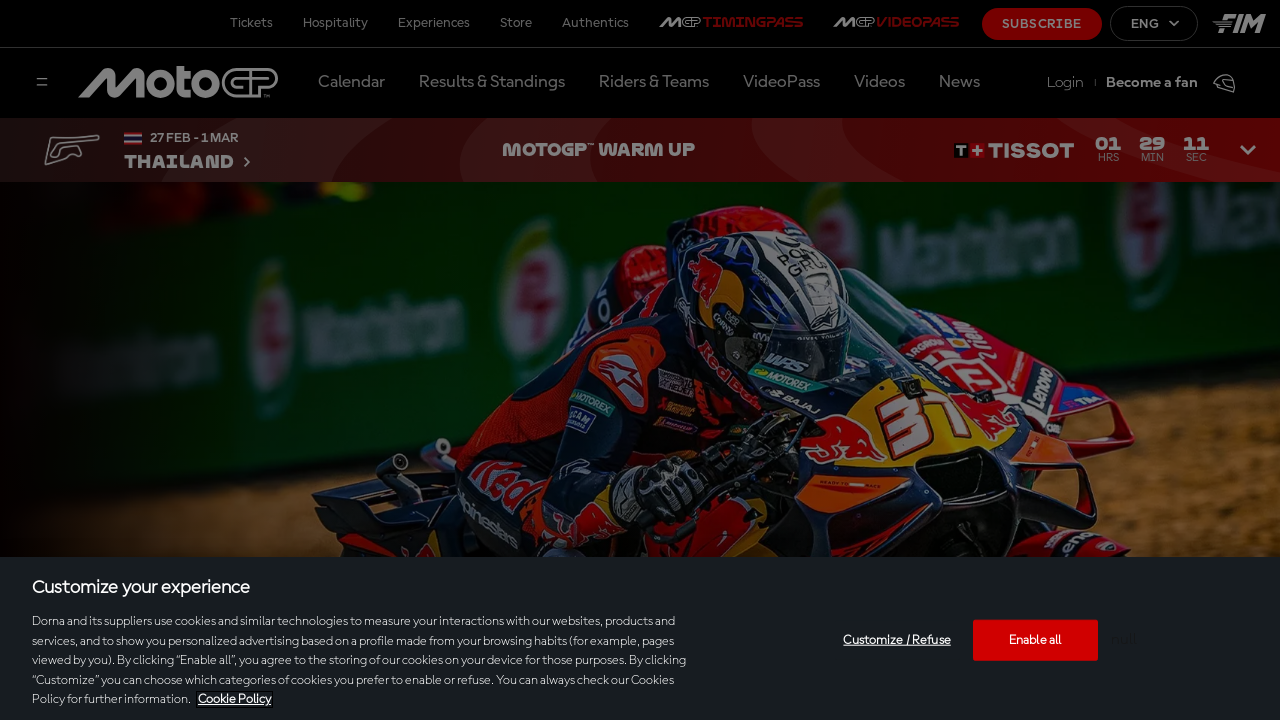

Waited for page DOM to be fully loaded
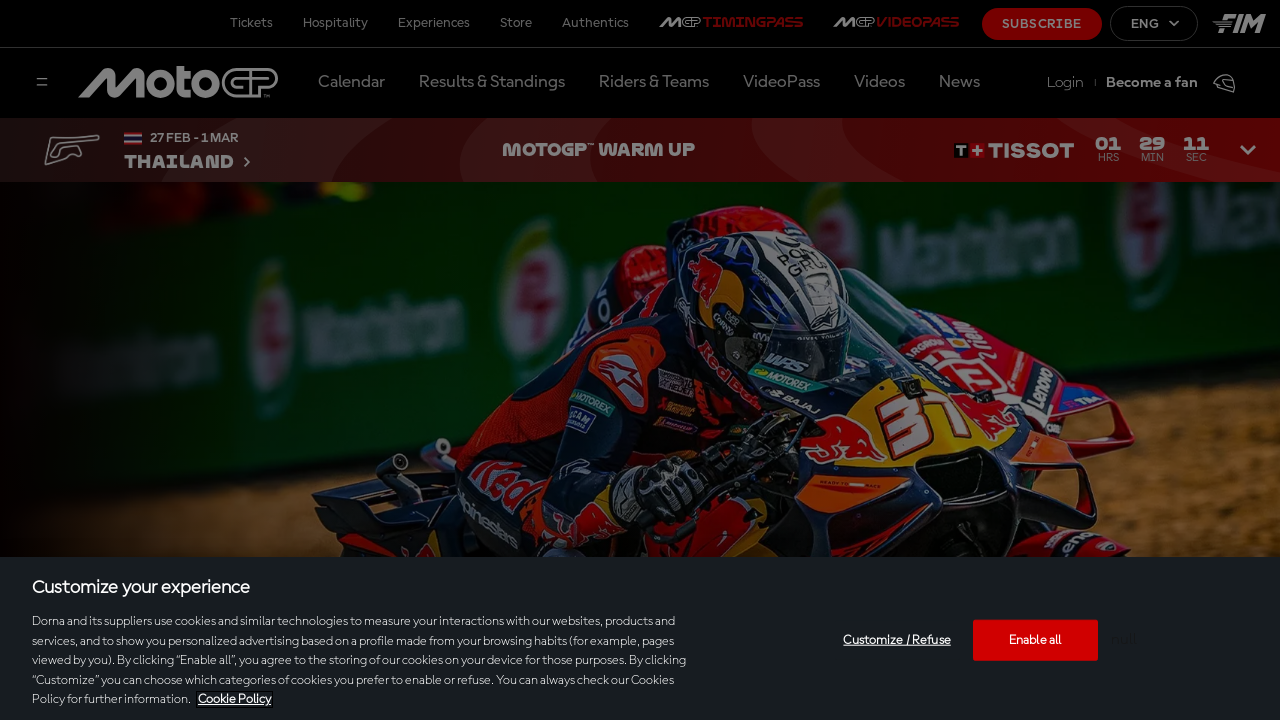

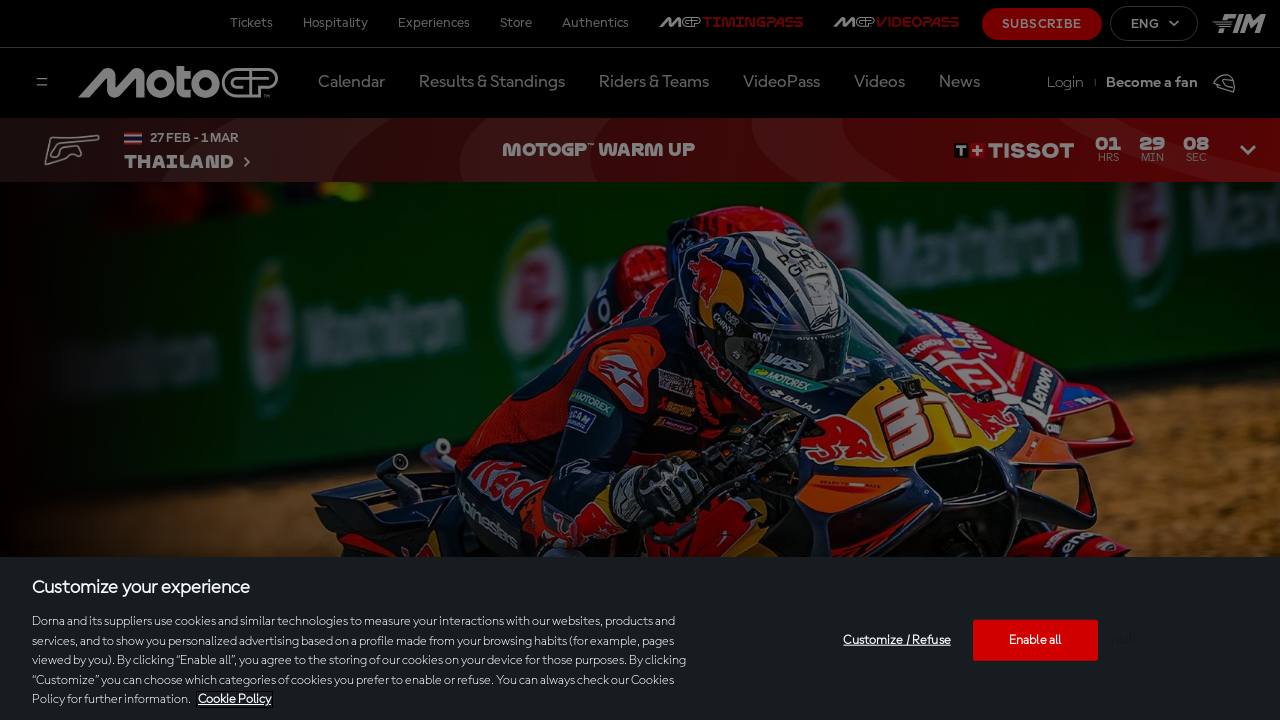